Tests a grocery shopping website by searching for products containing "ca", verifying 4 products are displayed, adding items to cart including a specific product and Cashews, and verifying the brand logo text.

Starting URL: https://rahulshettyacademy.com/seleniumPractise/#/

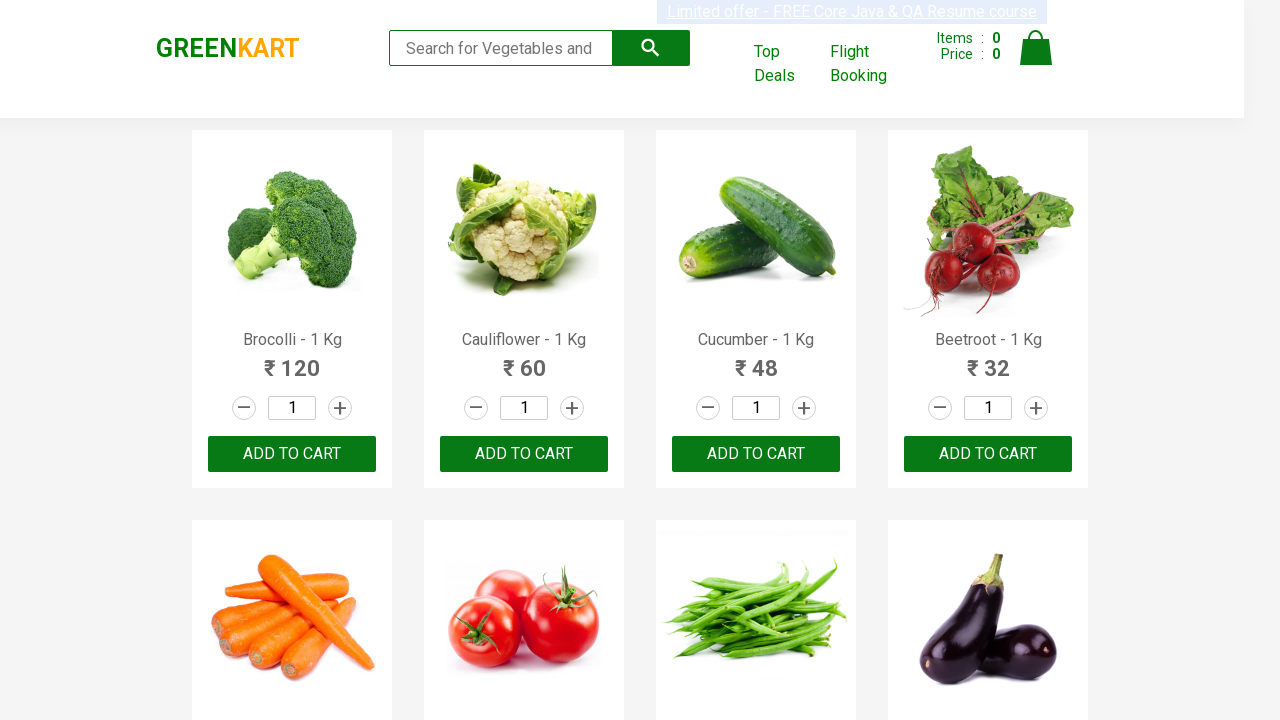

Typed 'ca' in the search box on .search-keyword
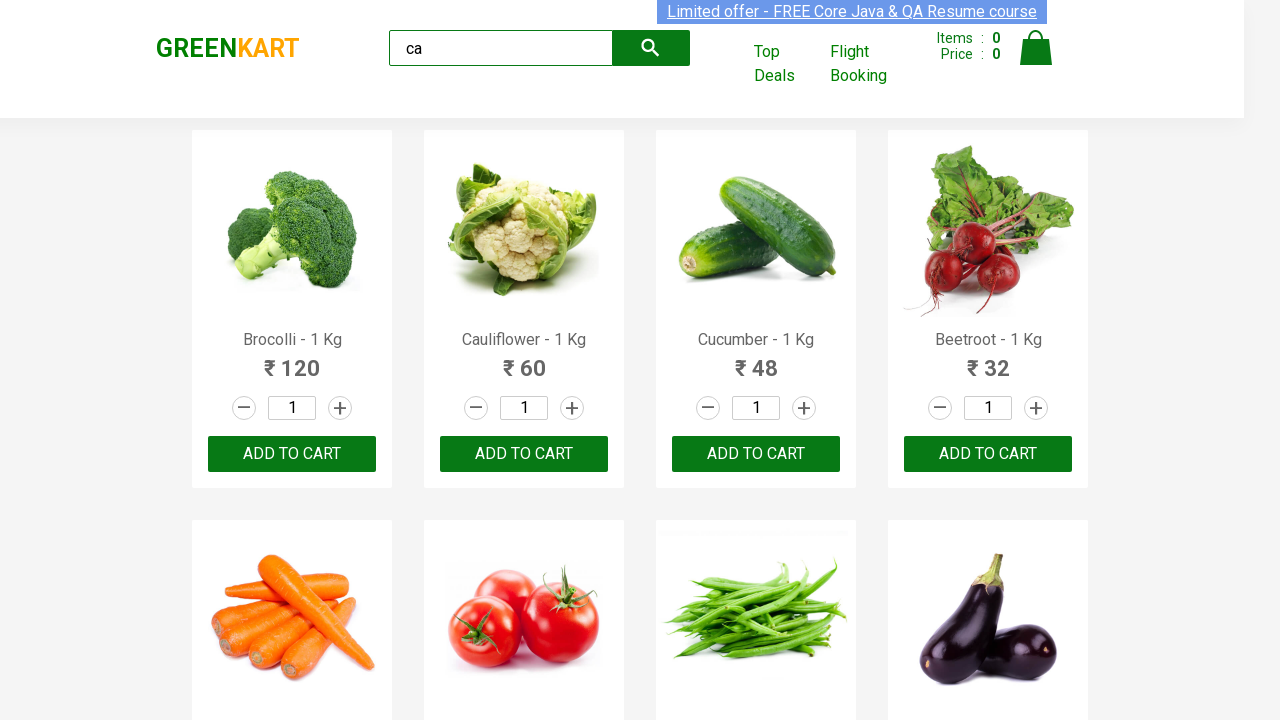

Waited 2 seconds for search results to load
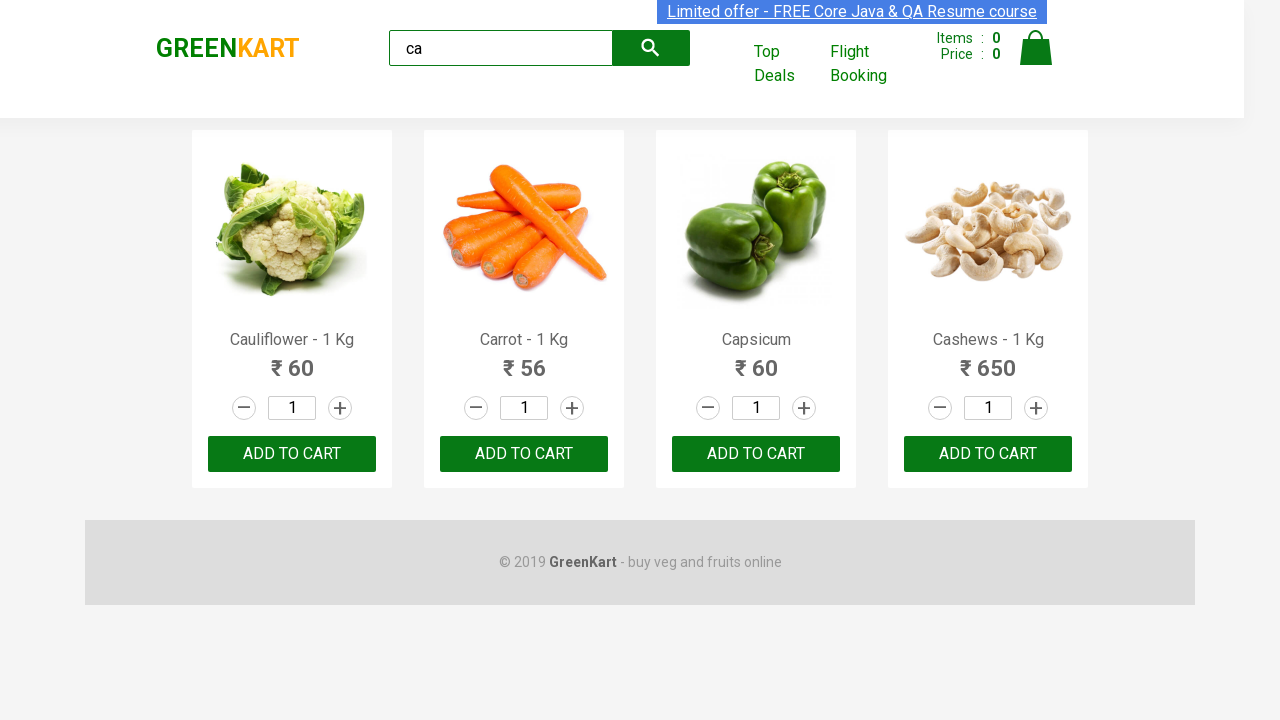

Verified visible products are displayed
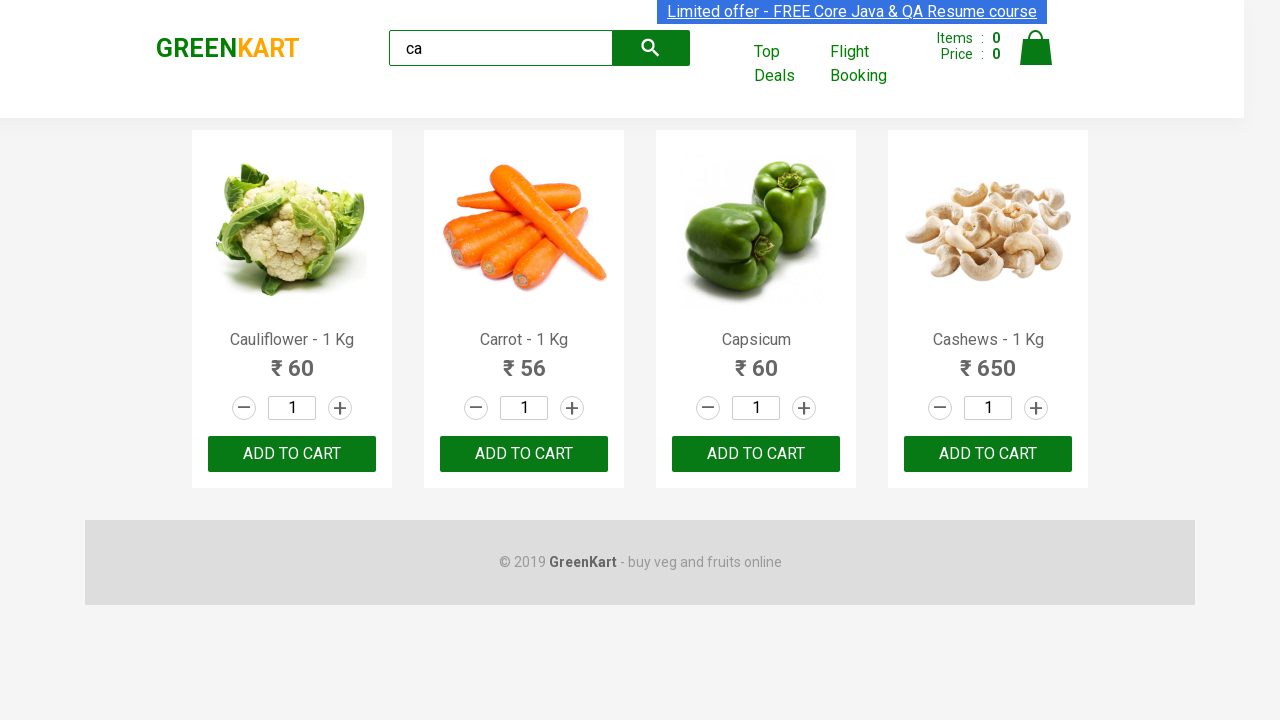

Clicked ADD TO CART on the third product at (756, 454) on .products .product >> nth=2 >> text=ADD TO CART
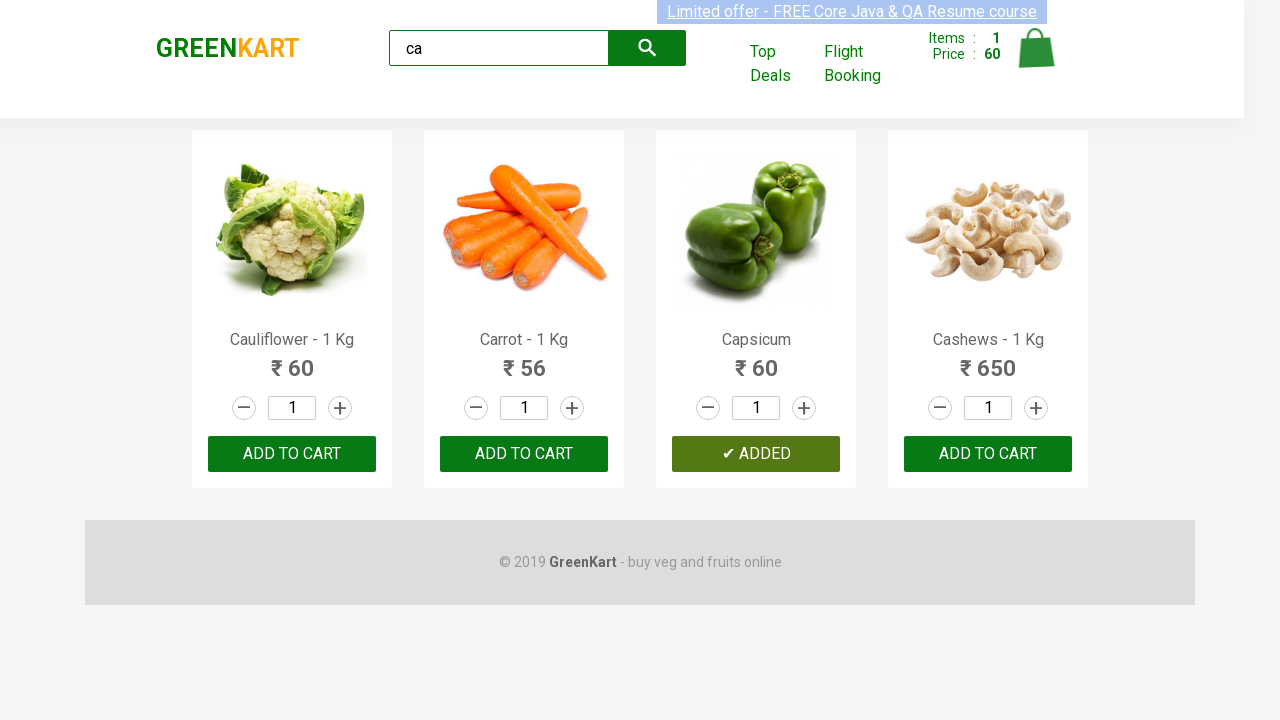

Clicked the button on the third child product at (756, 454) on :nth-child(3) > .product-action > button
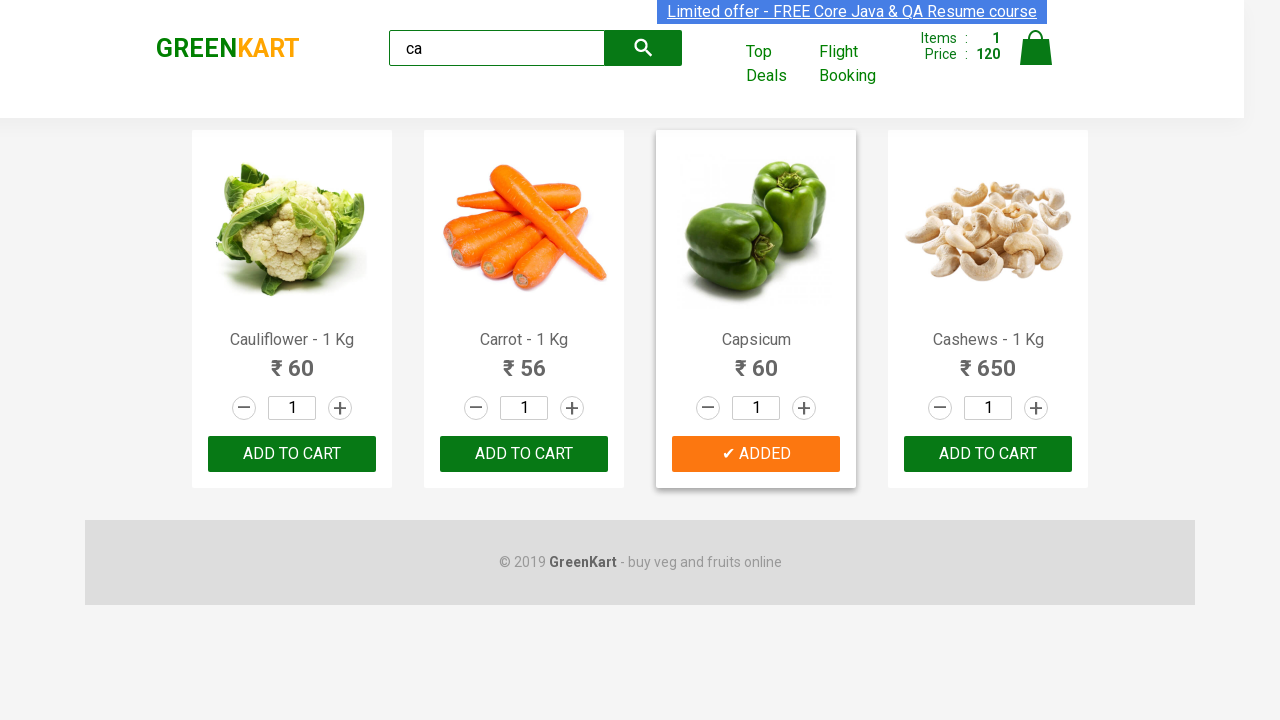

Added Cashews to cart at (988, 454) on .products .product >> nth=3 >> button
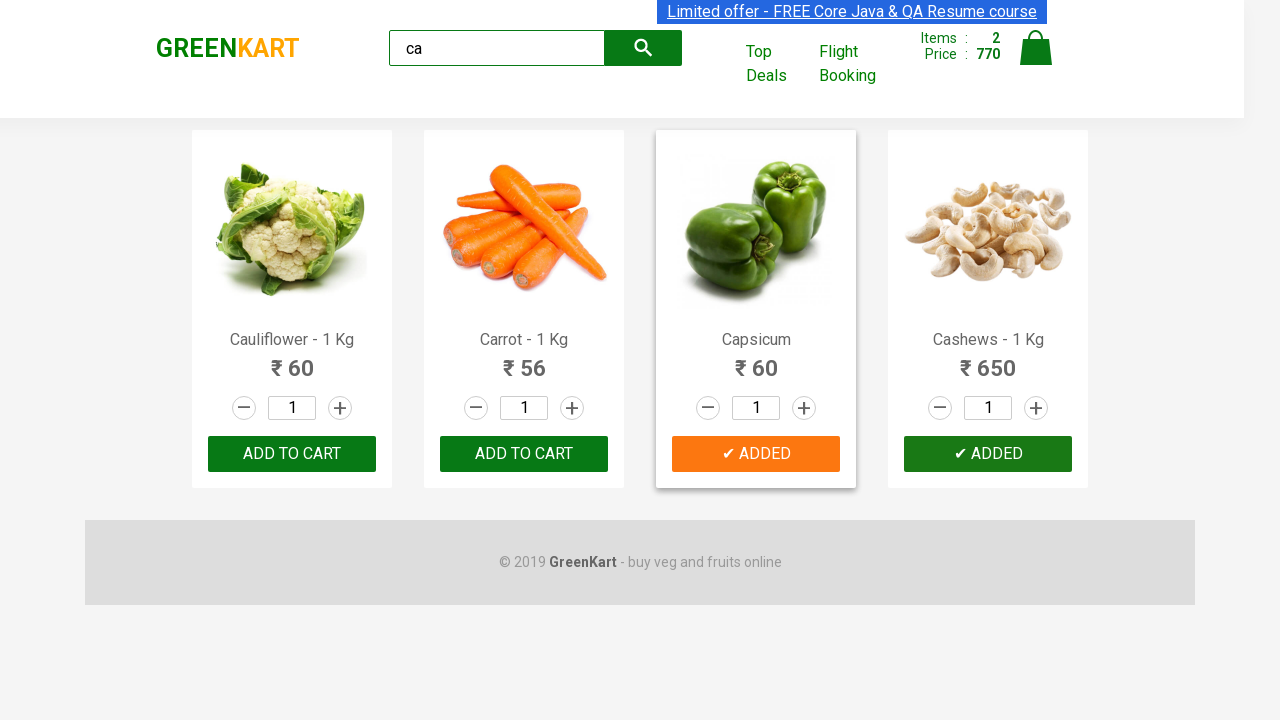

Verified brand logo text is 'GREENKART'
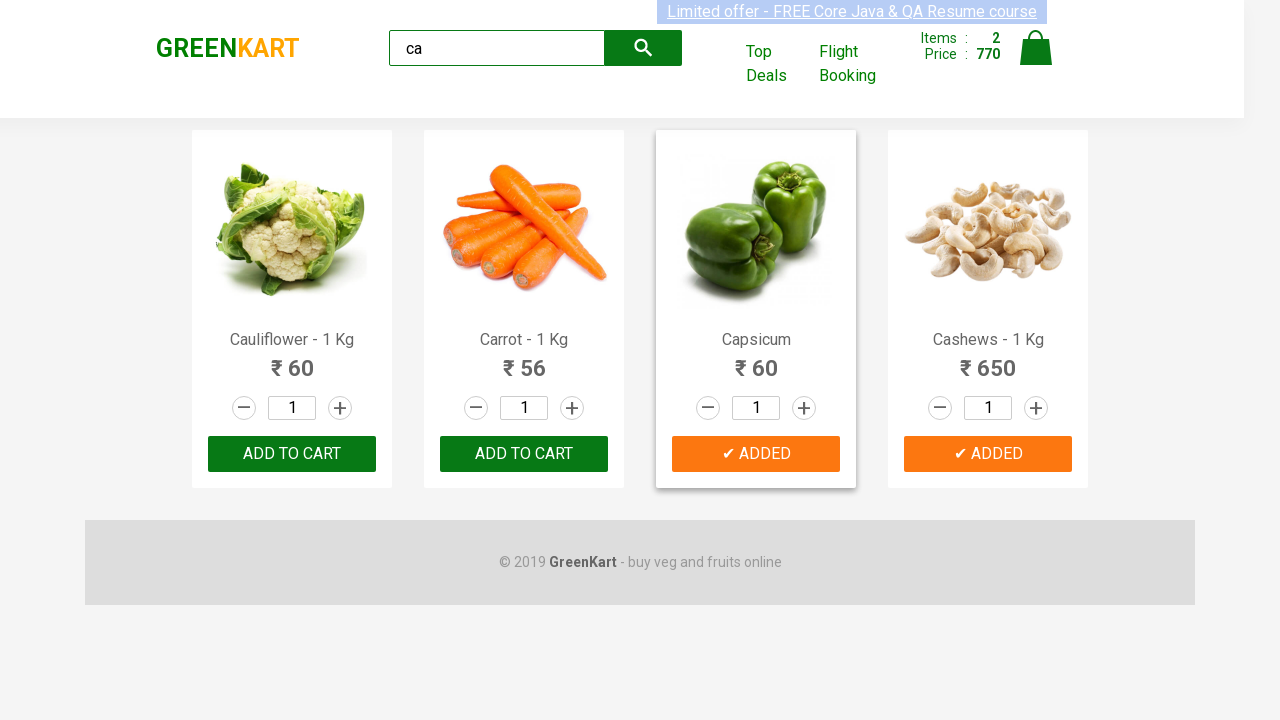

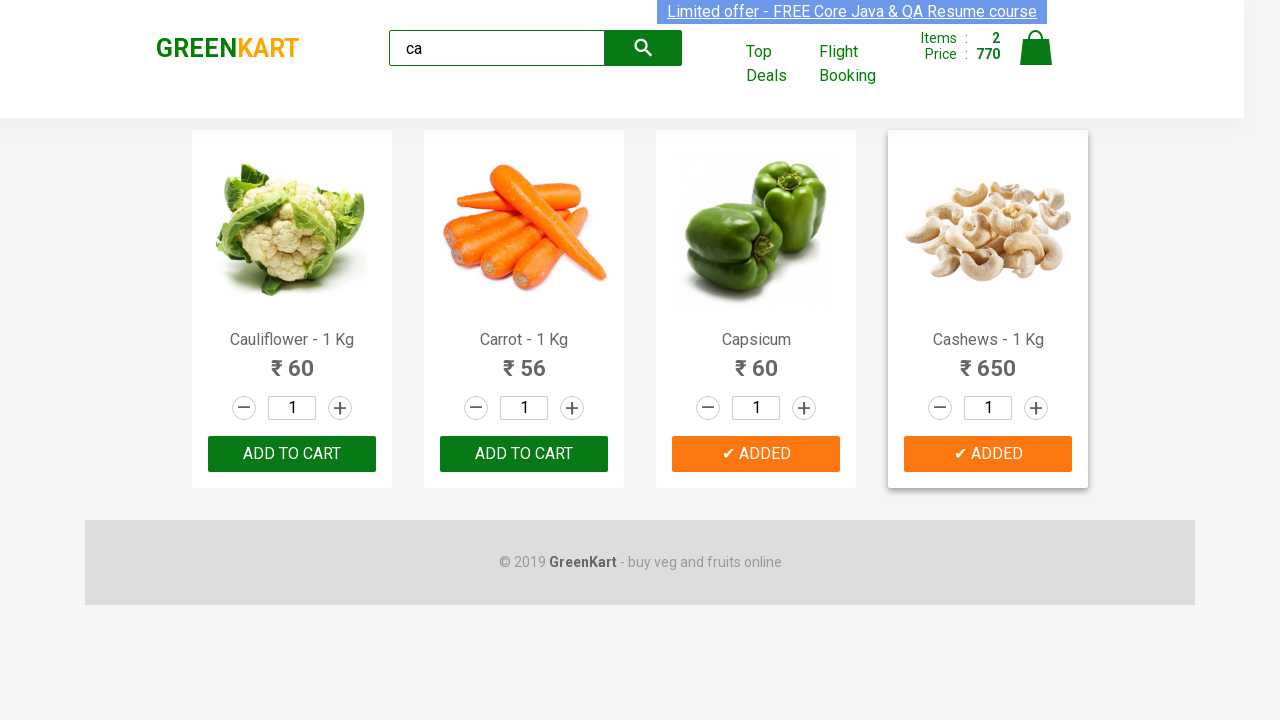